Tests a form submission by filling in full name, email, current address and permanent address fields, then clicking submit and verifying the output is displayed

Starting URL: https://demoqa.com/text-box/

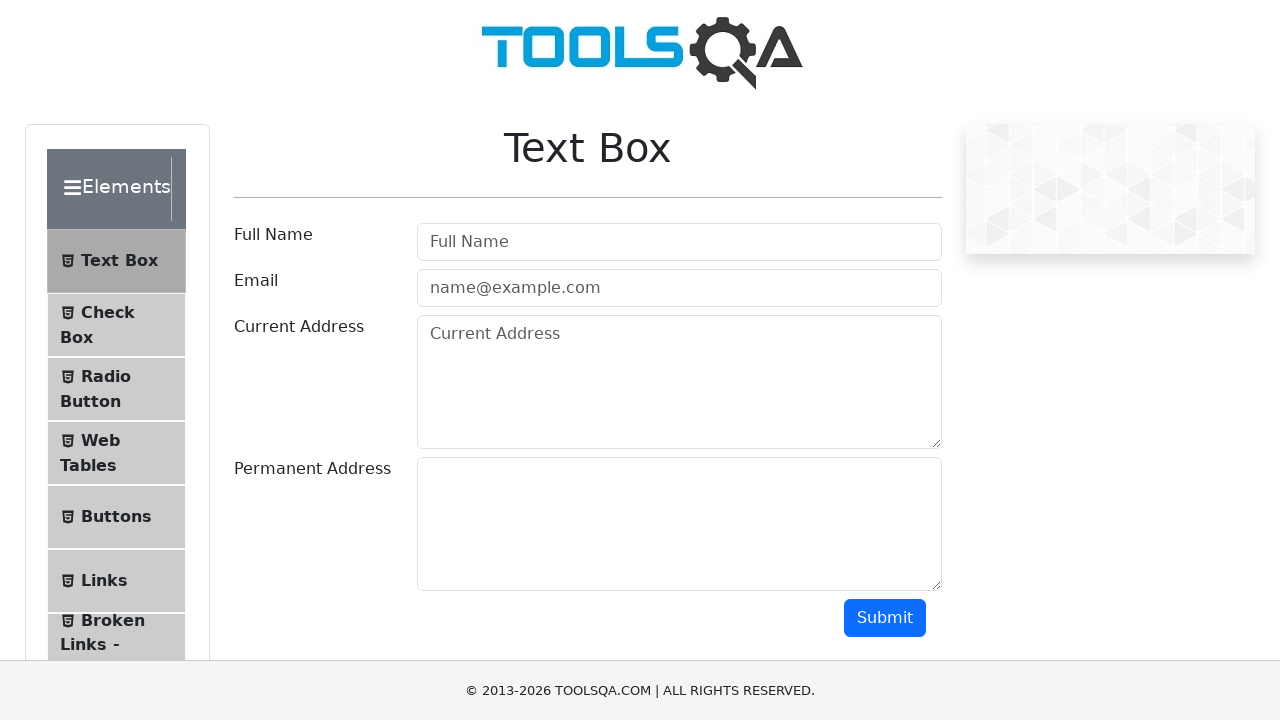

Filled full name field with 'Miljan Milic' on #userName
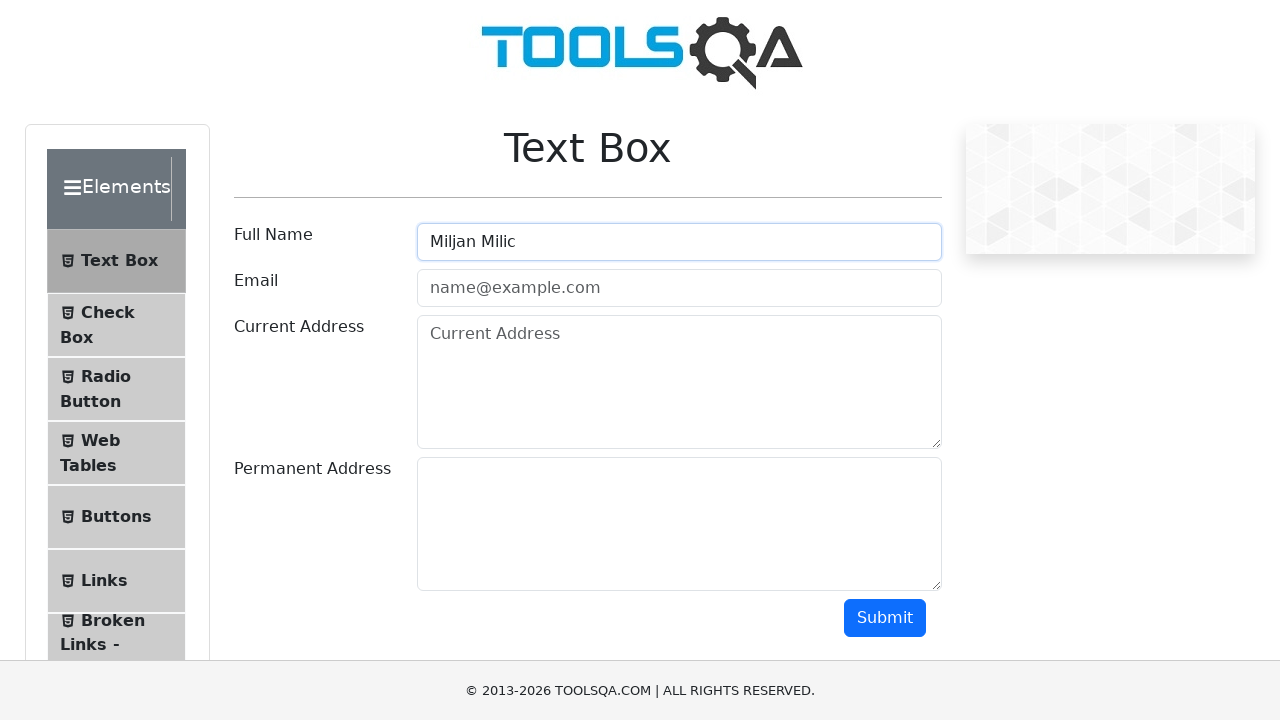

Filled email field with 'miljan@gmail.com' on #userEmail
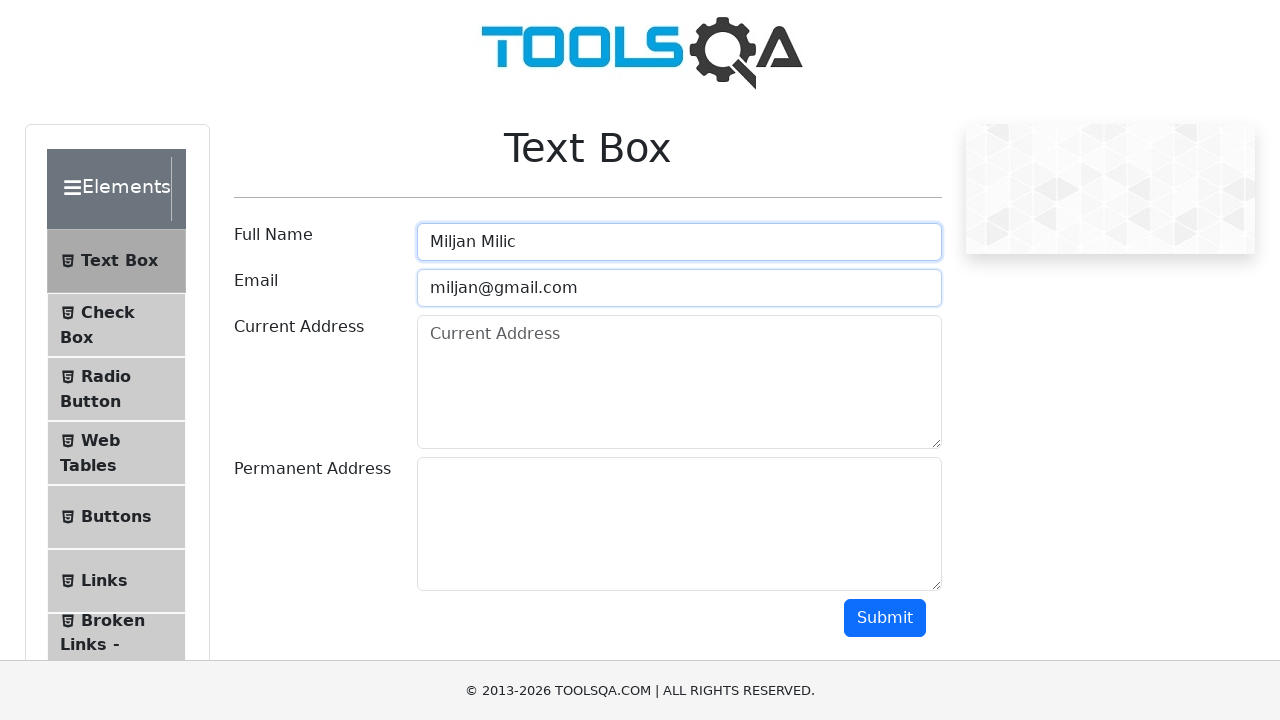

Filled current address field with 'Ulica broj 1' on #currentAddress
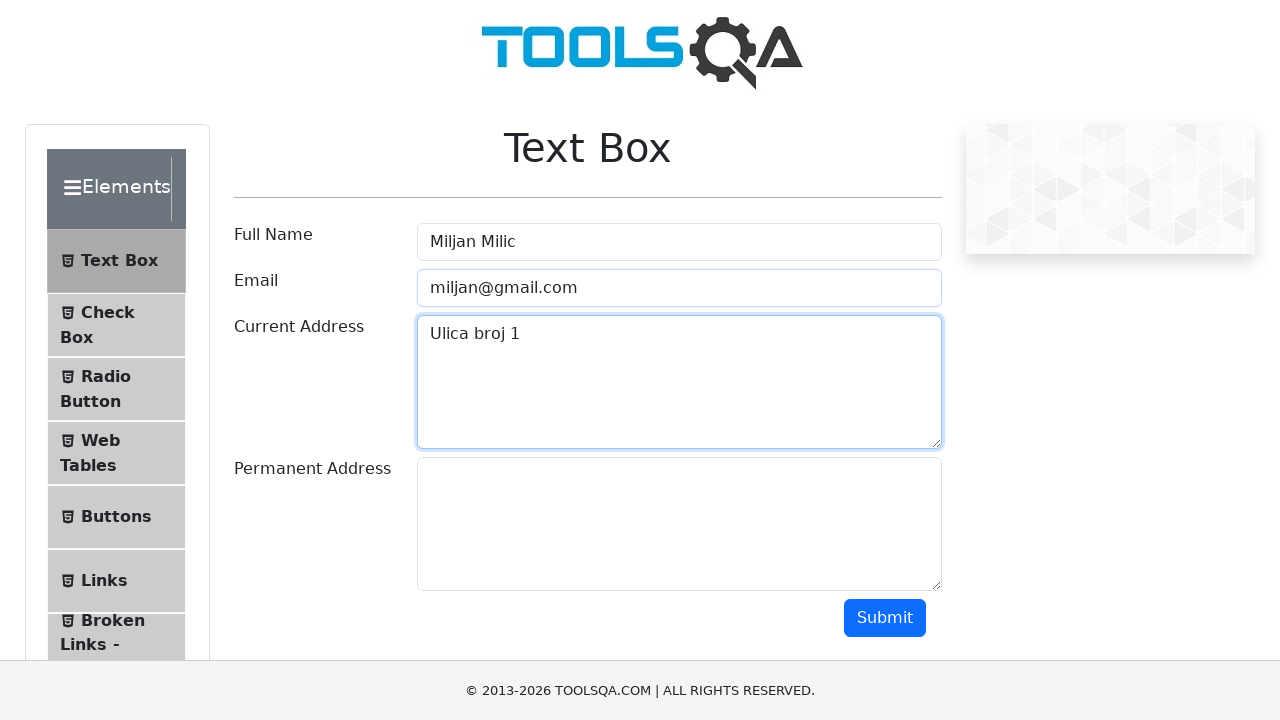

Filled permanent address field with 'Ulica broj 2' on #permanentAddress
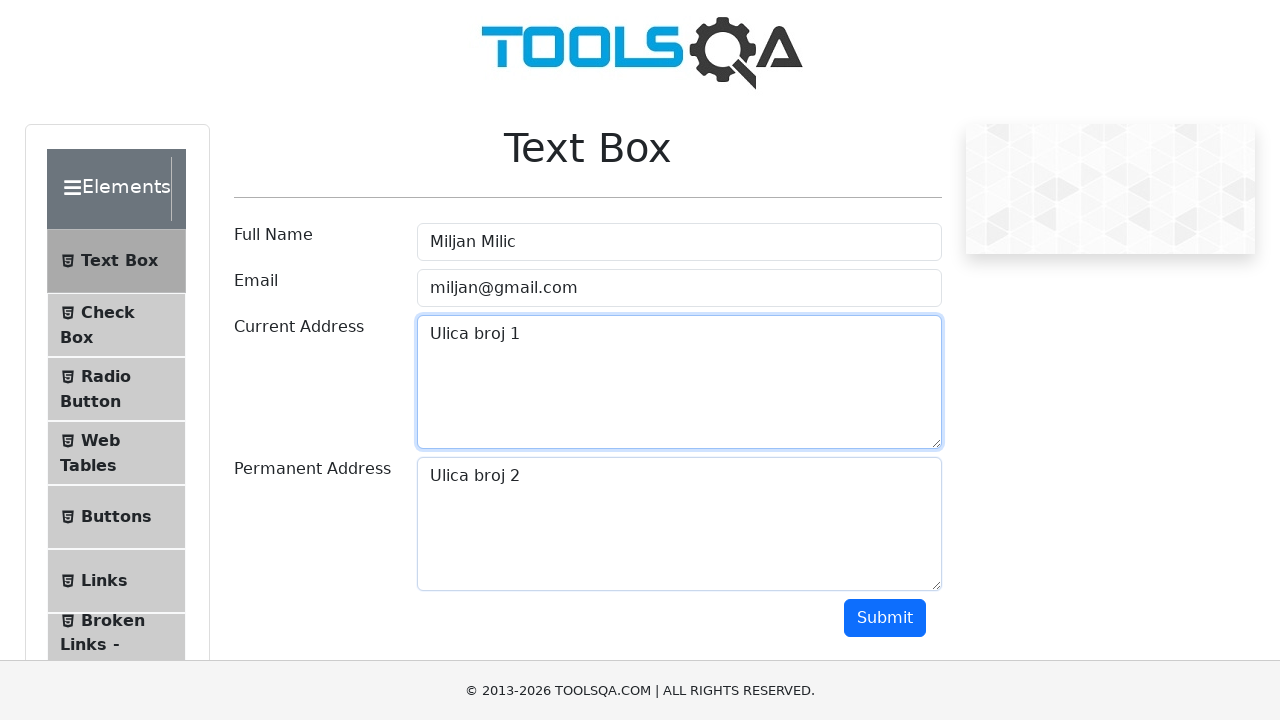

Scrolled submit button into view
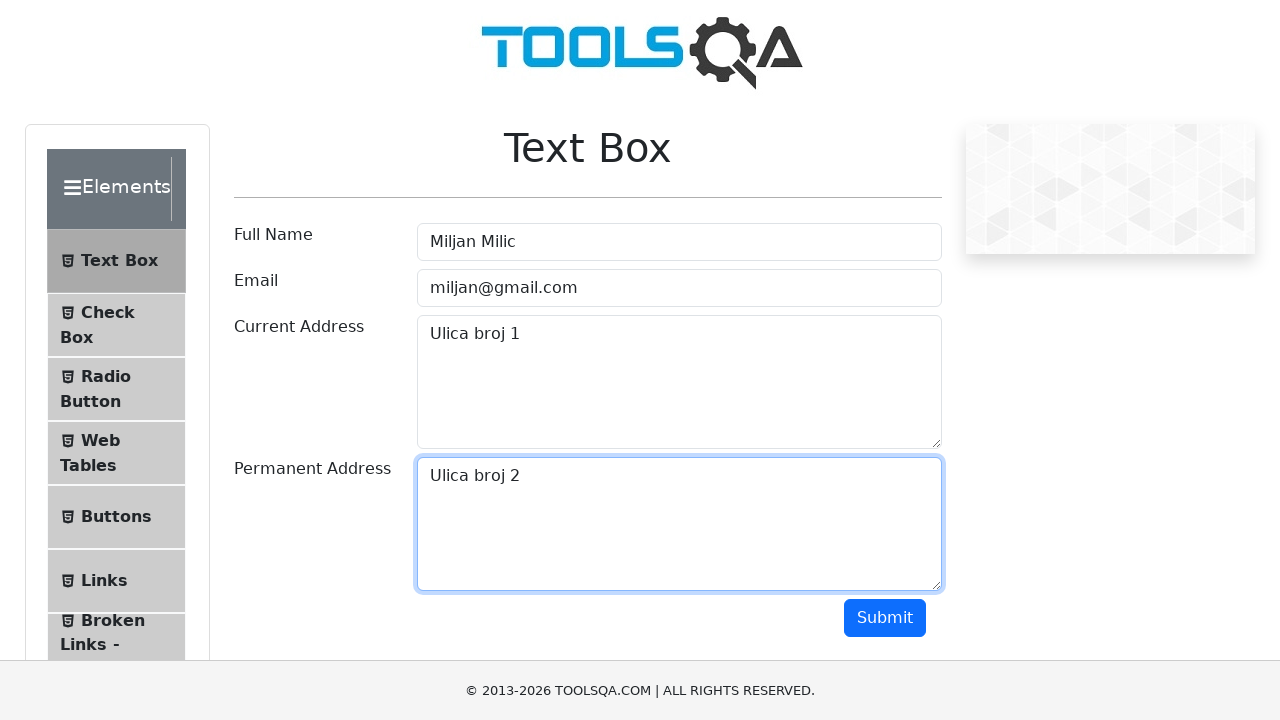

Clicked submit button at (885, 618) on .btn.btn-primary
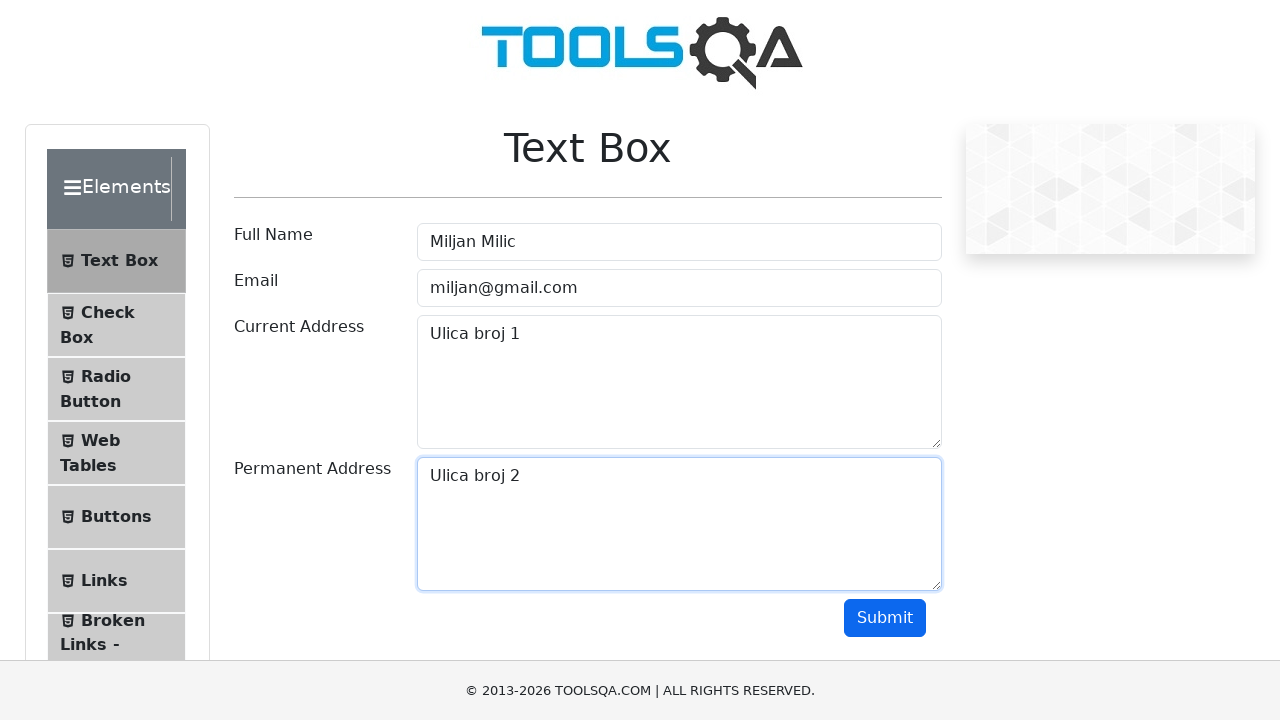

Form output displayed successfully
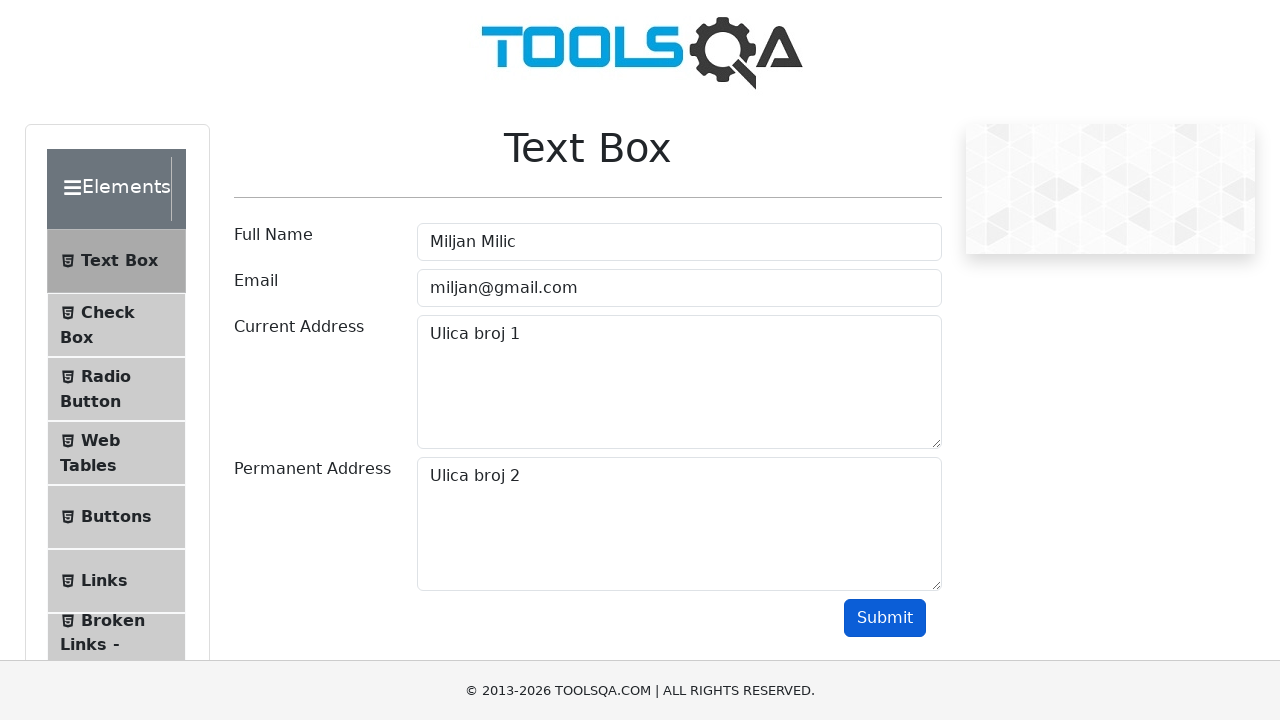

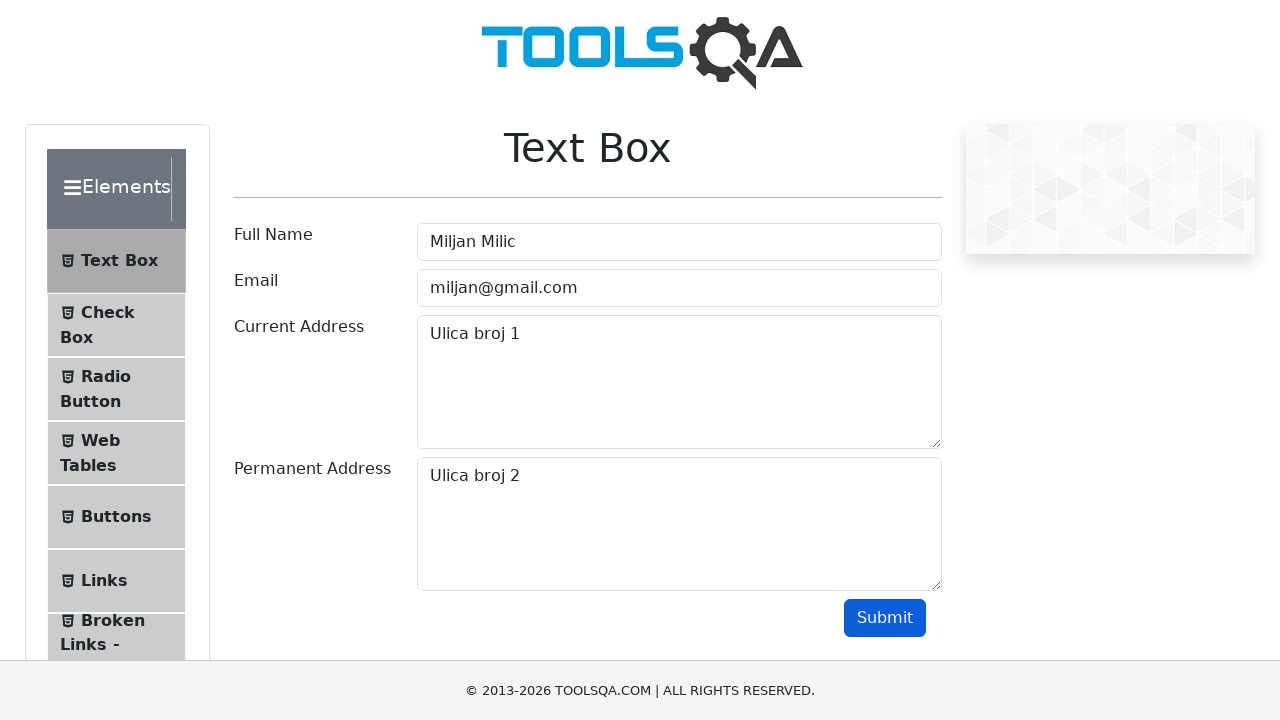